Tests marking all todo items as completed using the toggle-all checkbox

Starting URL: https://demo.playwright.dev/todomvc

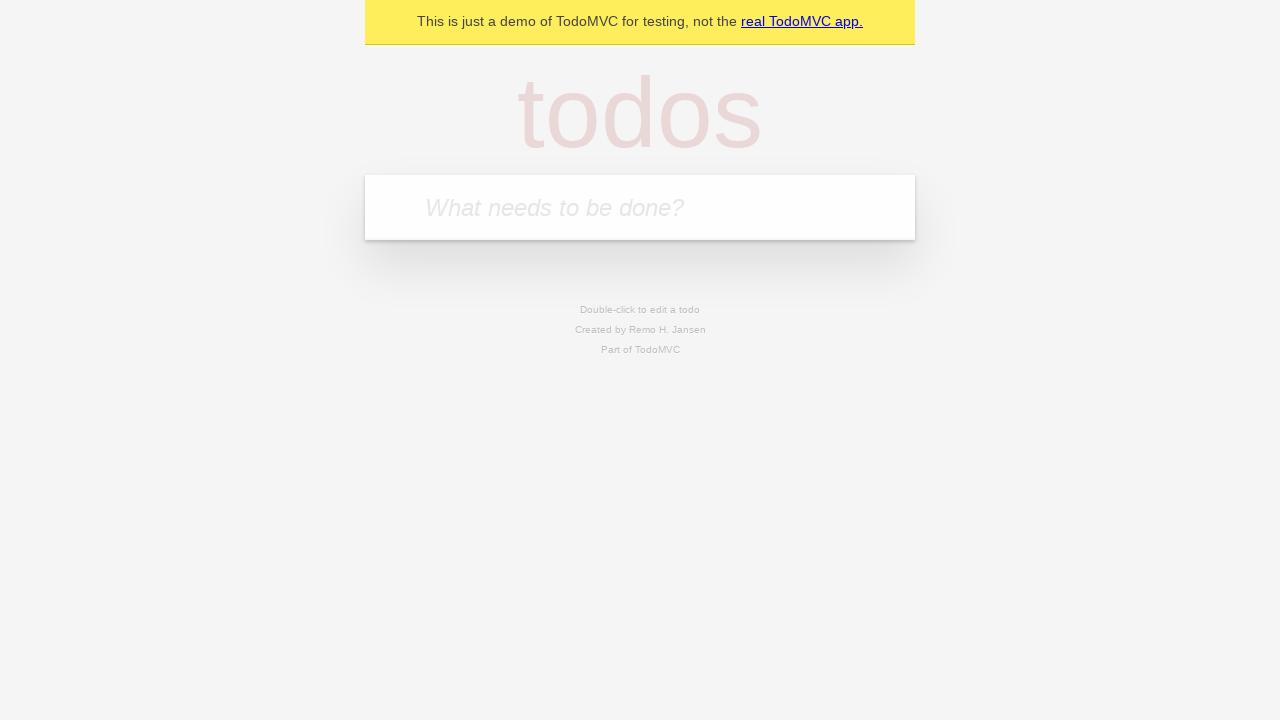

Filled new todo input with 'buy some cheese' on .new-todo
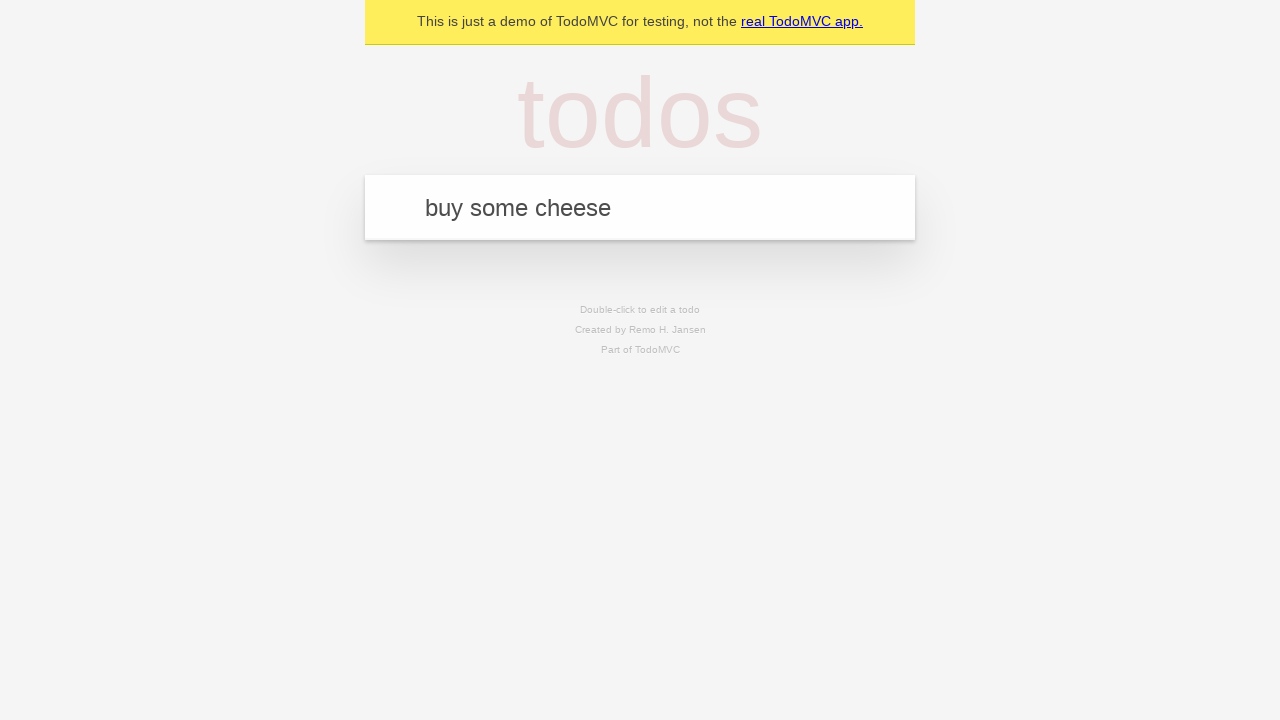

Pressed Enter to create first todo item on .new-todo
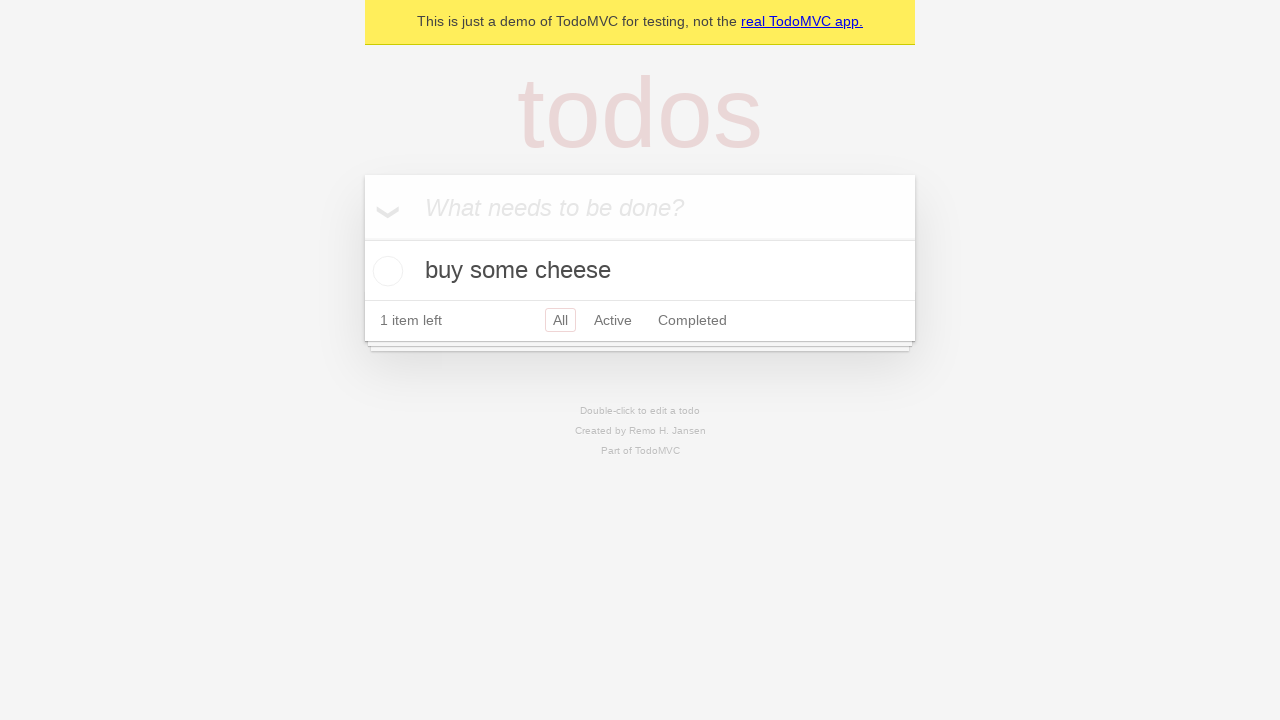

Filled new todo input with 'feed the cat' on .new-todo
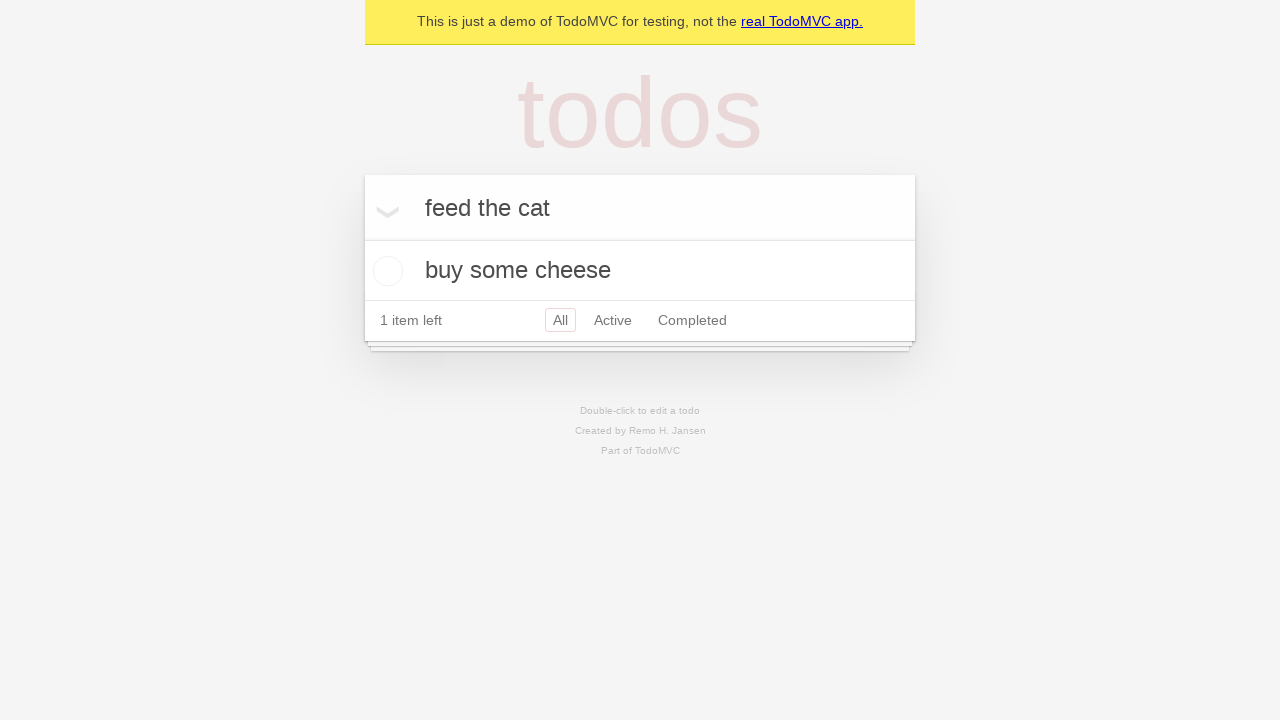

Pressed Enter to create second todo item on .new-todo
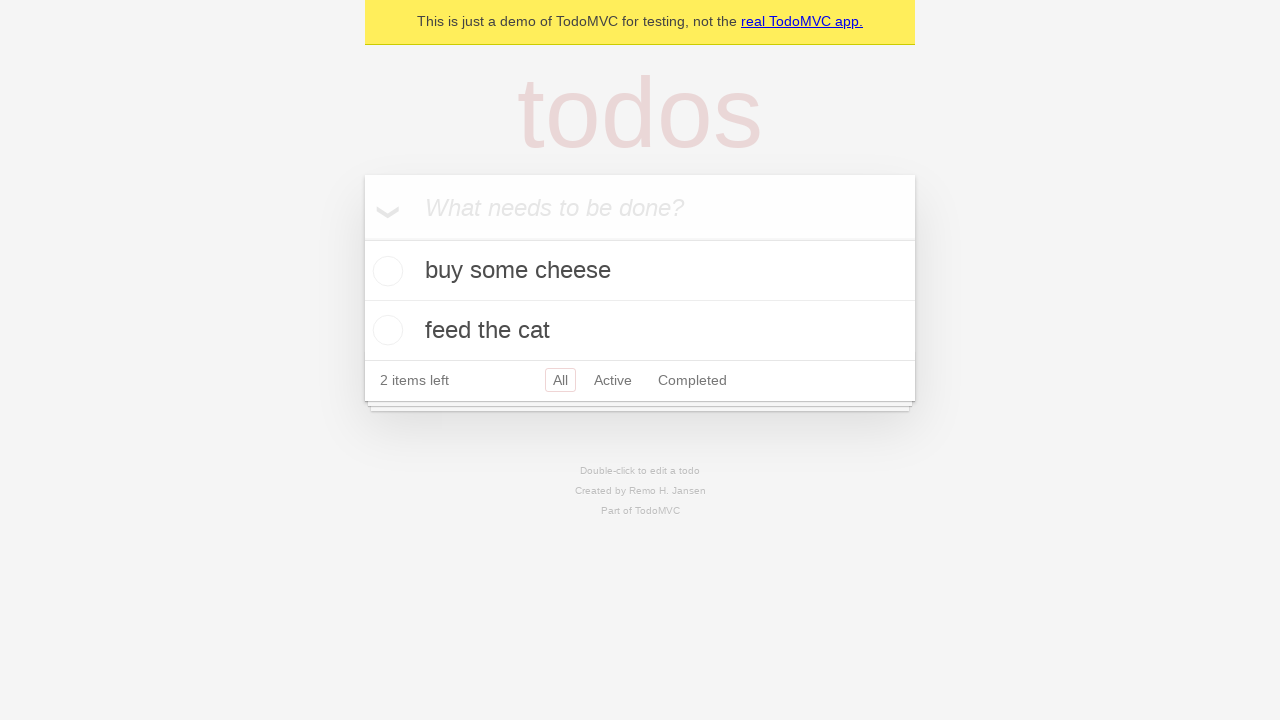

Filled new todo input with 'book a doctors appointment' on .new-todo
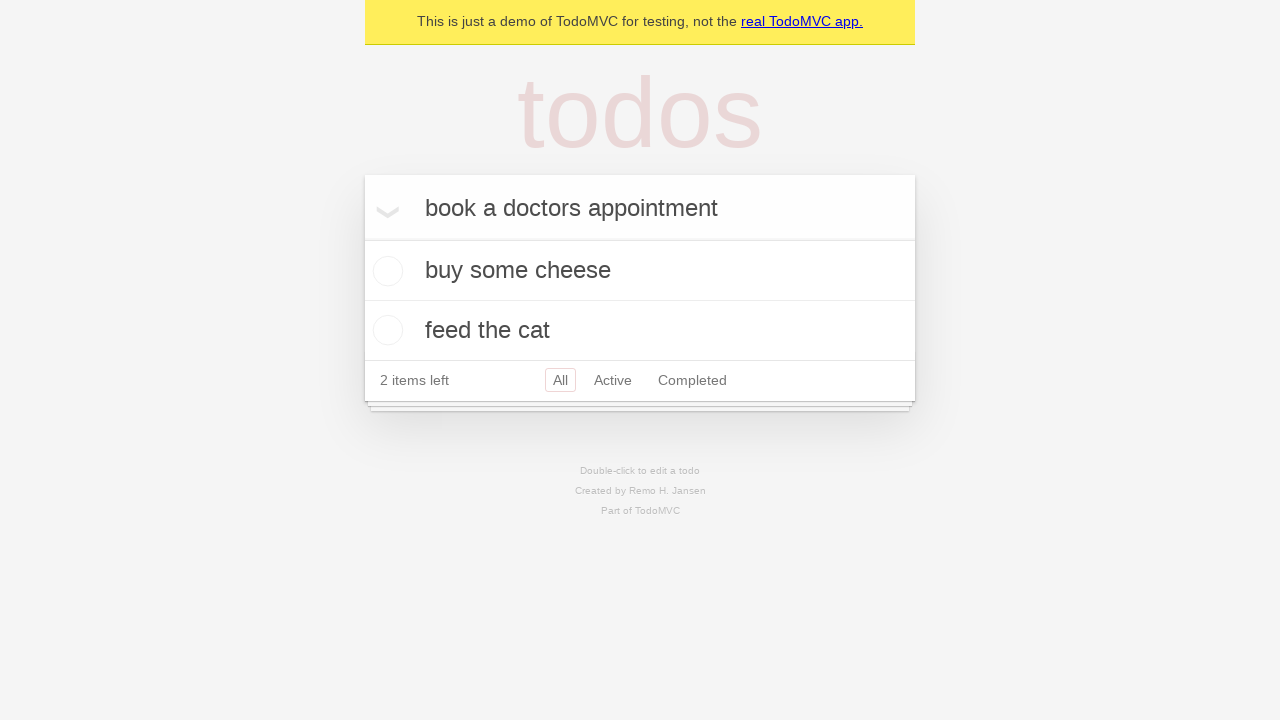

Pressed Enter to create third todo item on .new-todo
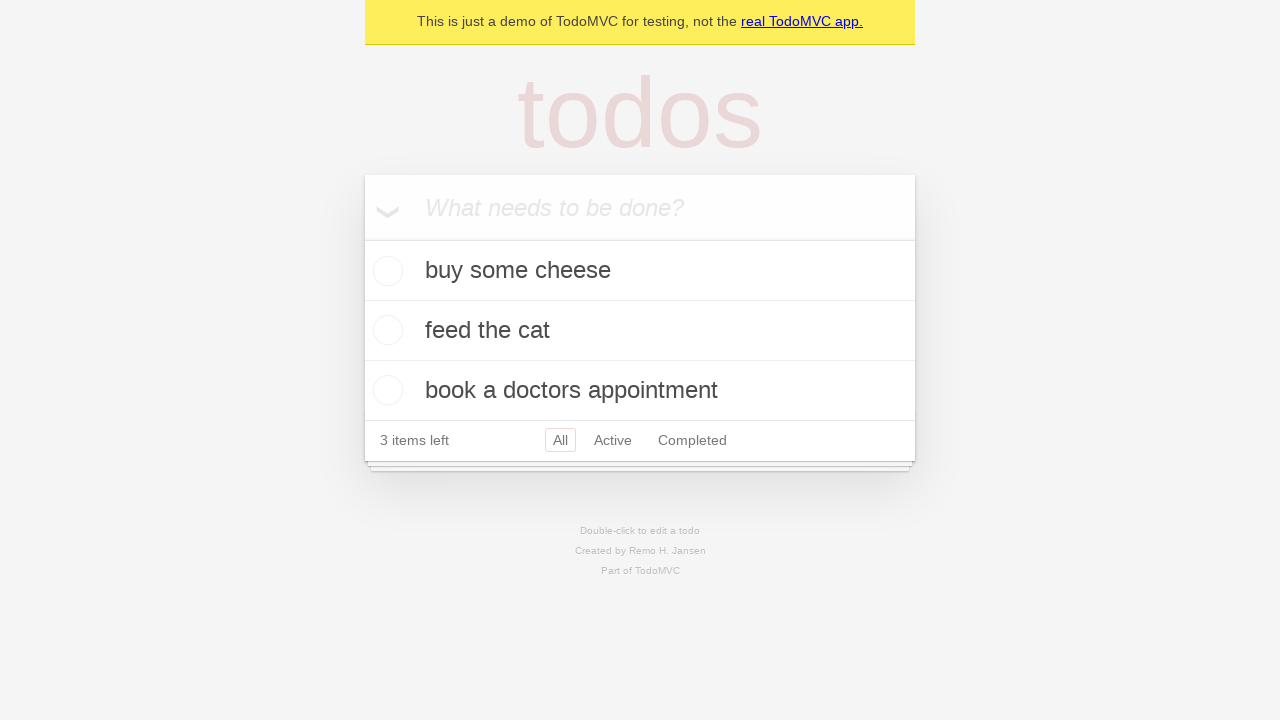

Waited for all three todo items to be rendered
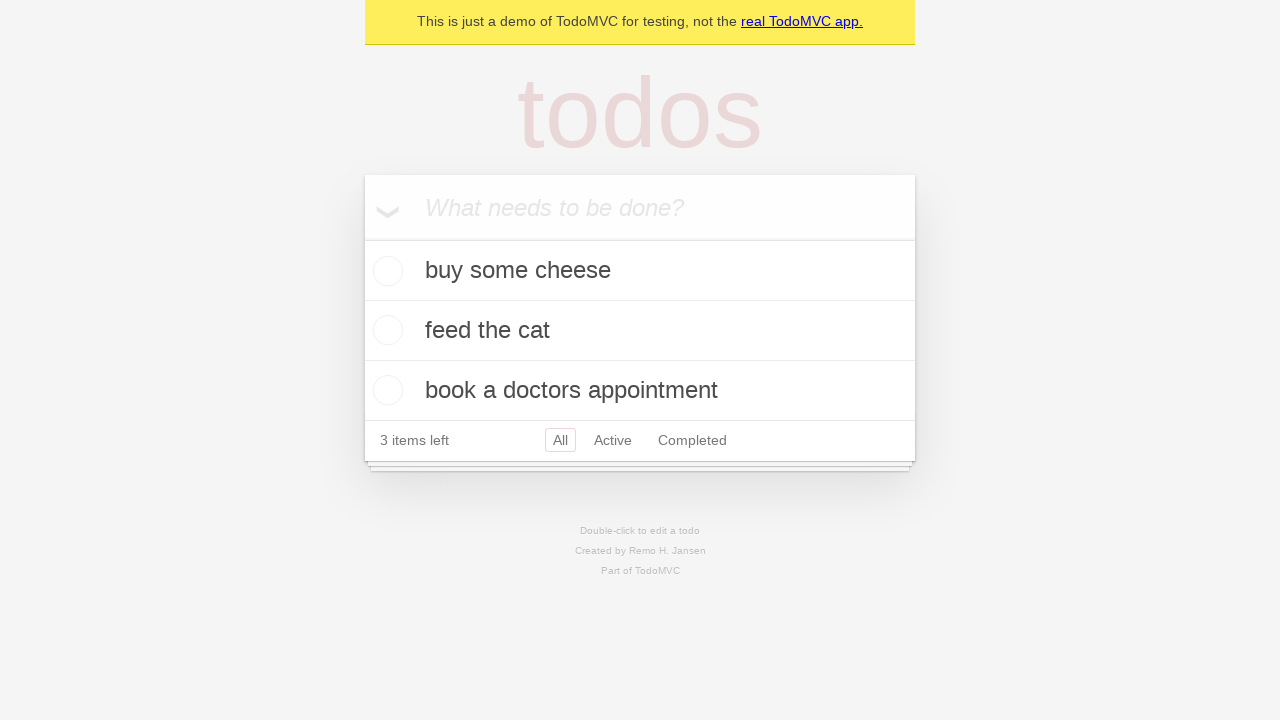

Clicked toggle-all checkbox to mark all items as completed at (362, 238) on .toggle-all
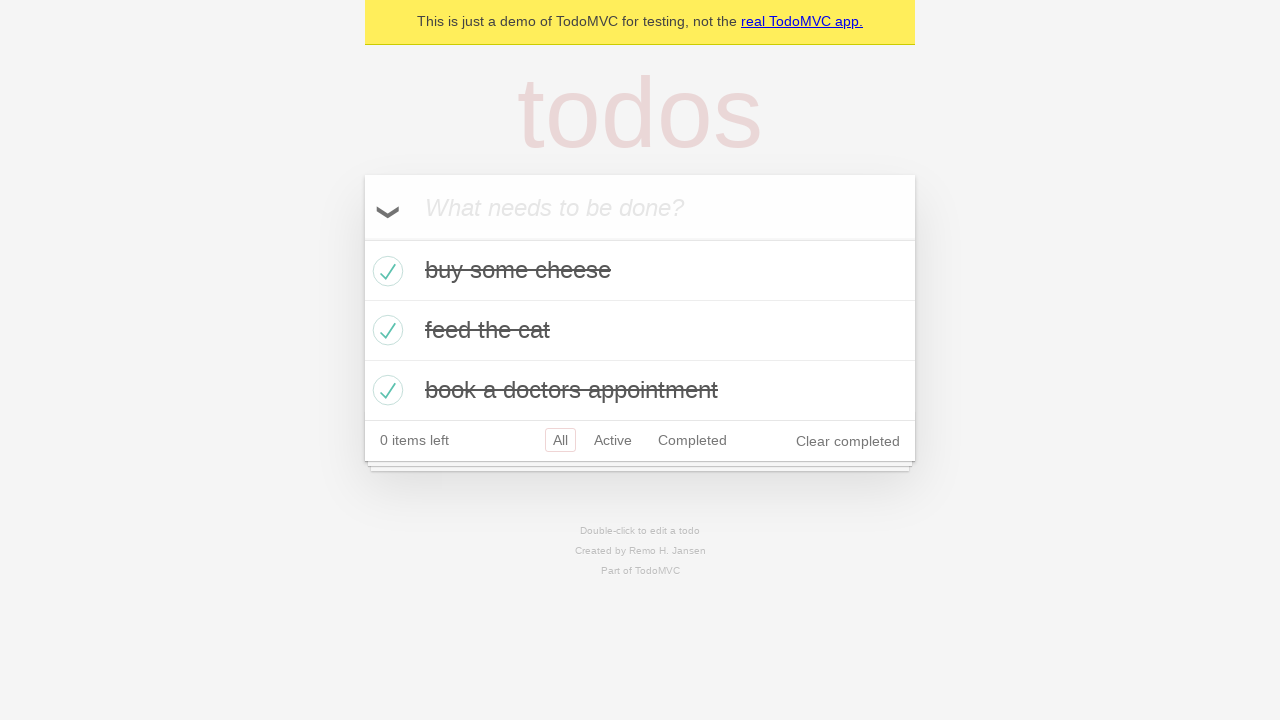

Waited for todo items to display completed state
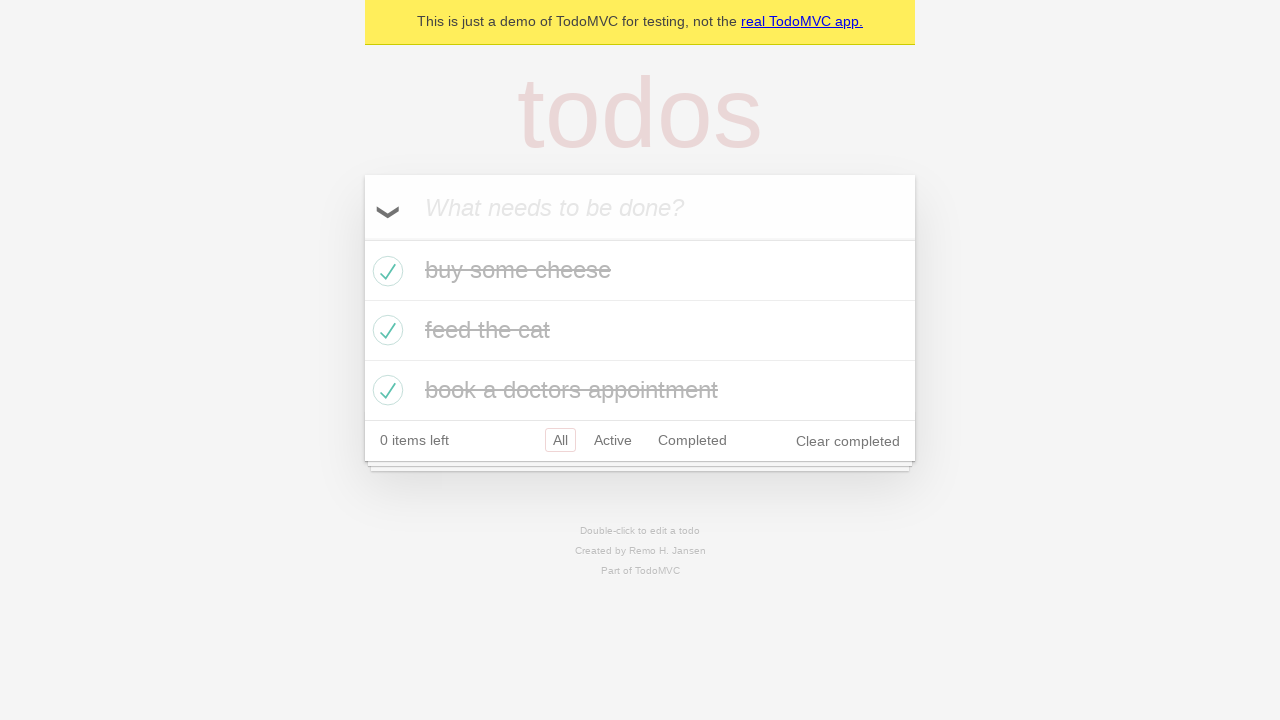

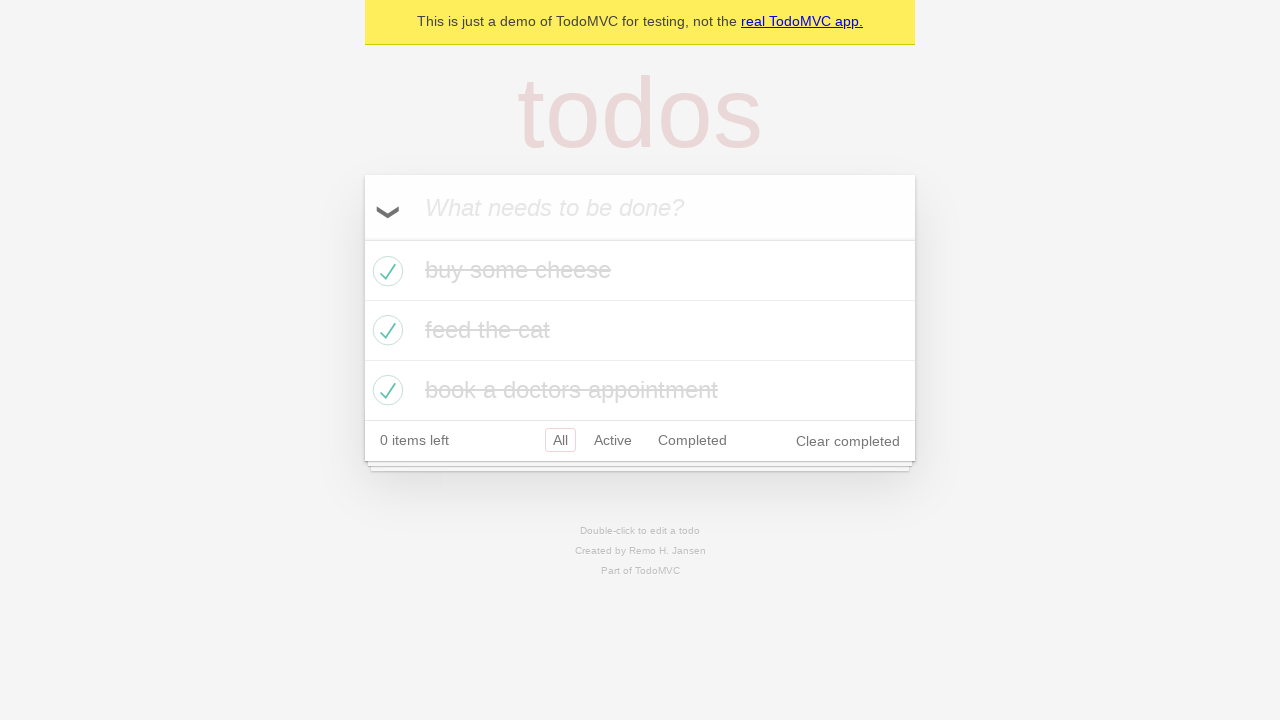